Navigates to a photography blog and clicks through navigation links to explore different sections

Starting URL: http://www.finelens.wordpress.com

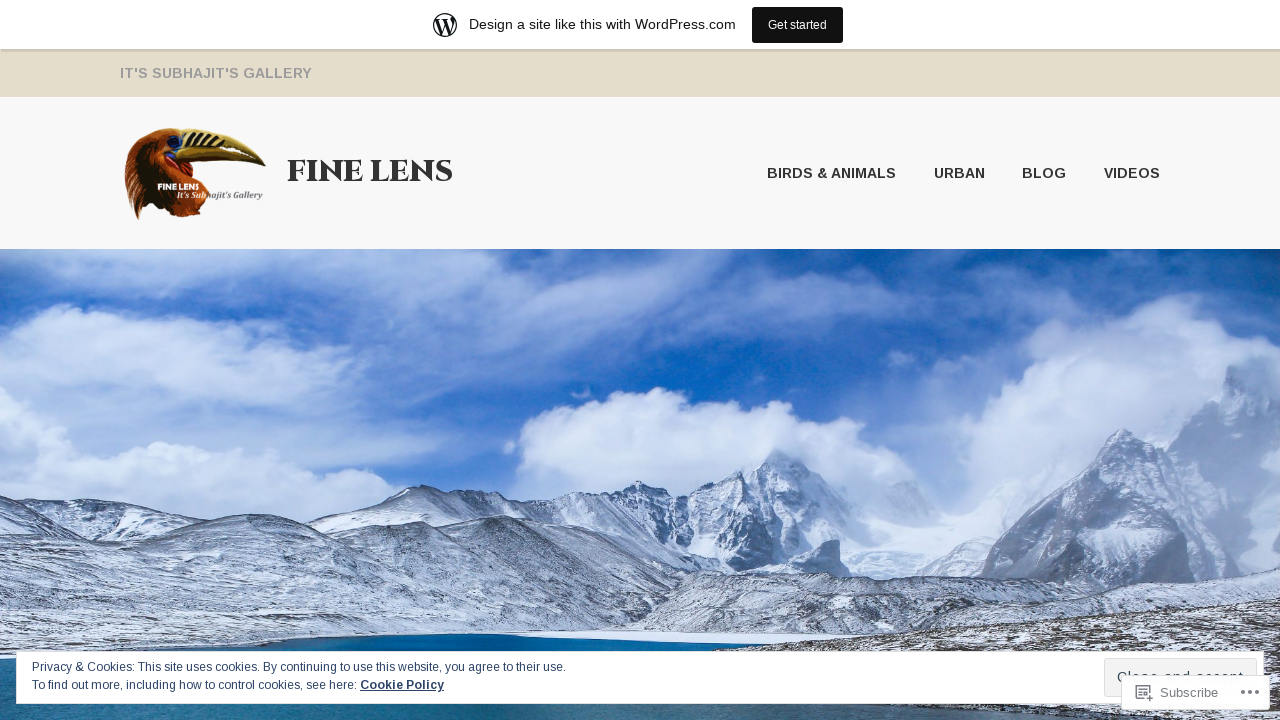

Clicked on URBAN navigation link at (943, 173) on a:has-text('URBAN')
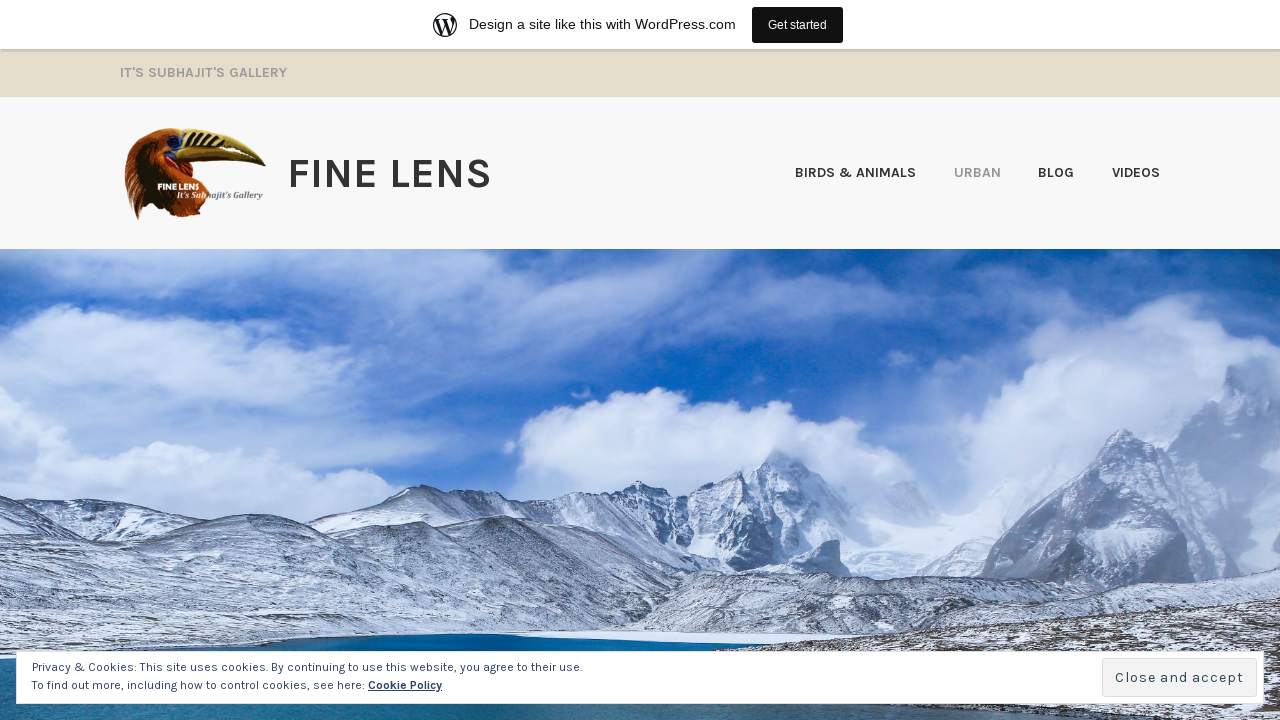

Waited for page to load
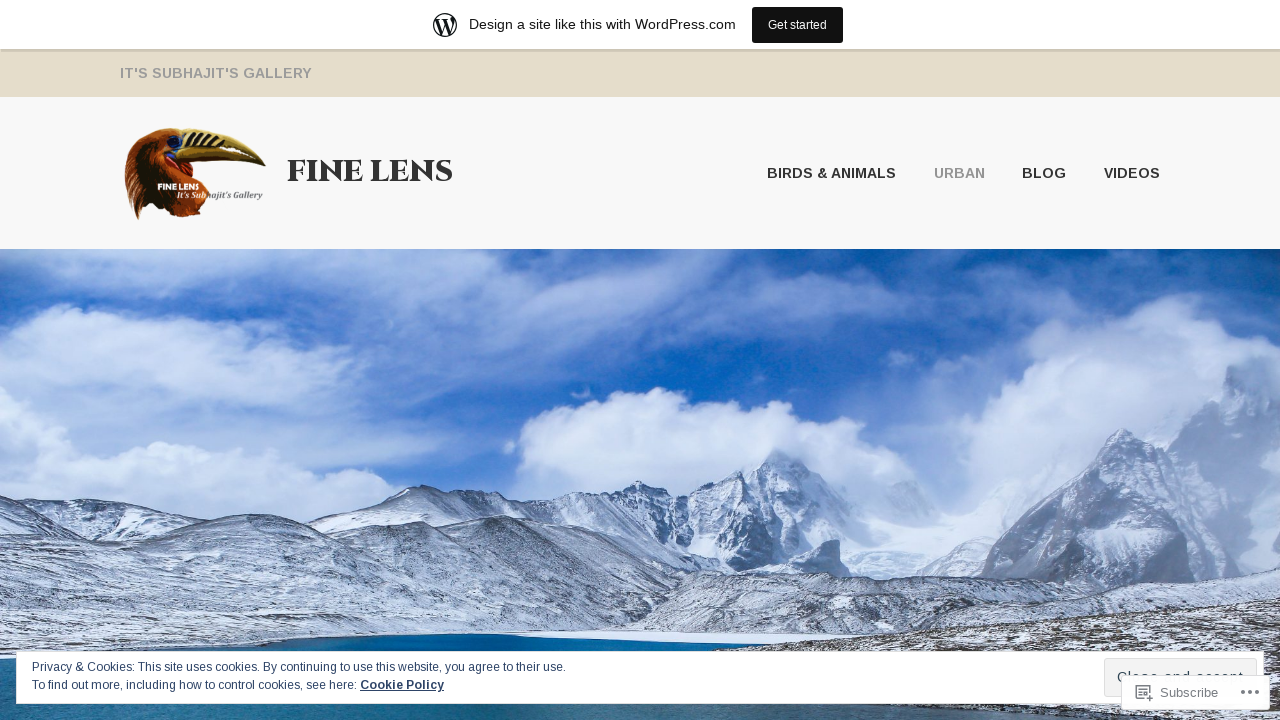

Clicked on BL navigation link at (1028, 173) on a:has-text('BL')
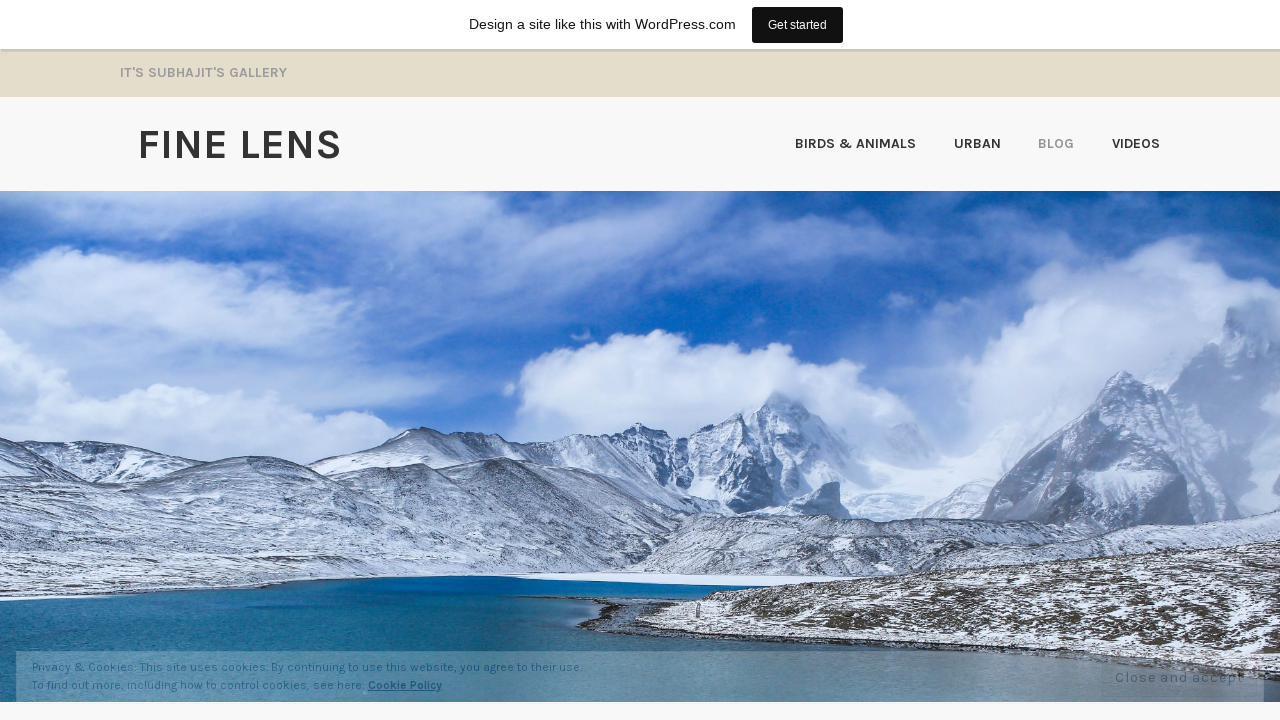

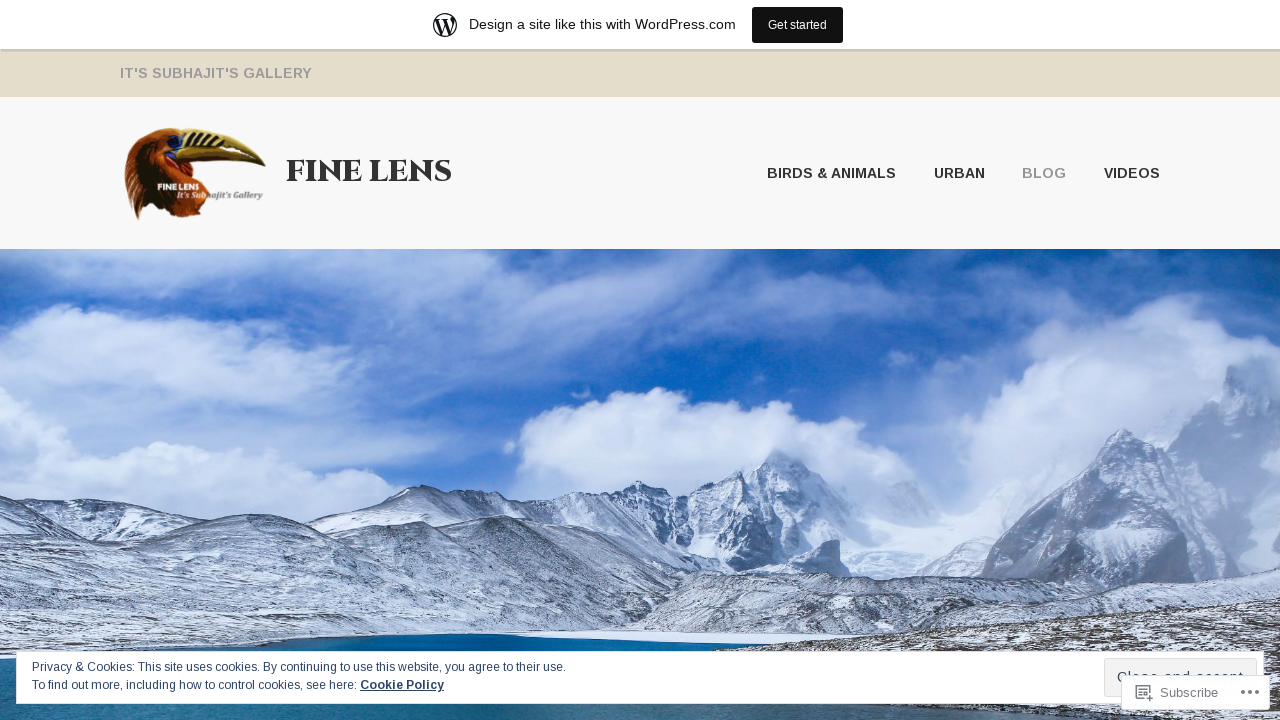